Tests keyboard functions on a text box form by filling fields and using keyboard shortcuts (Ctrl+A, Ctrl+C, Tab, Ctrl+V) to copy text from current address to permanent address

Starting URL: https://demoqa.com/text-box

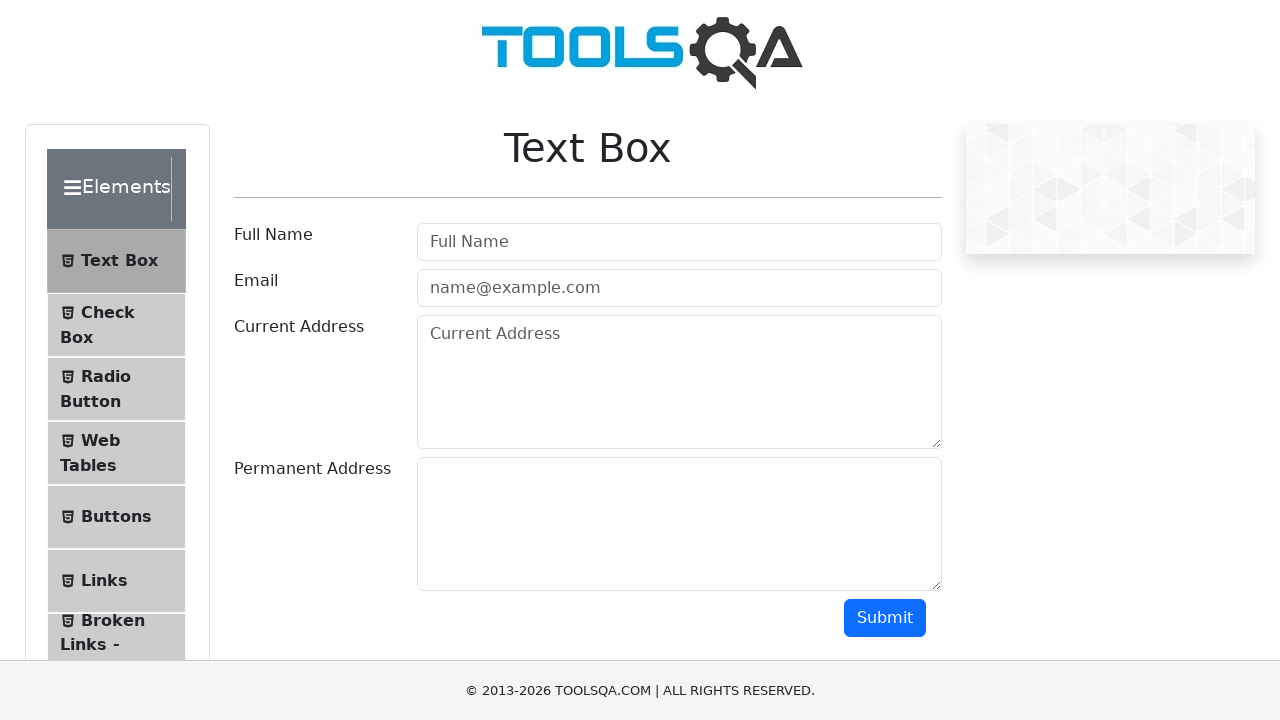

Filled username field with 'john' on input#userName
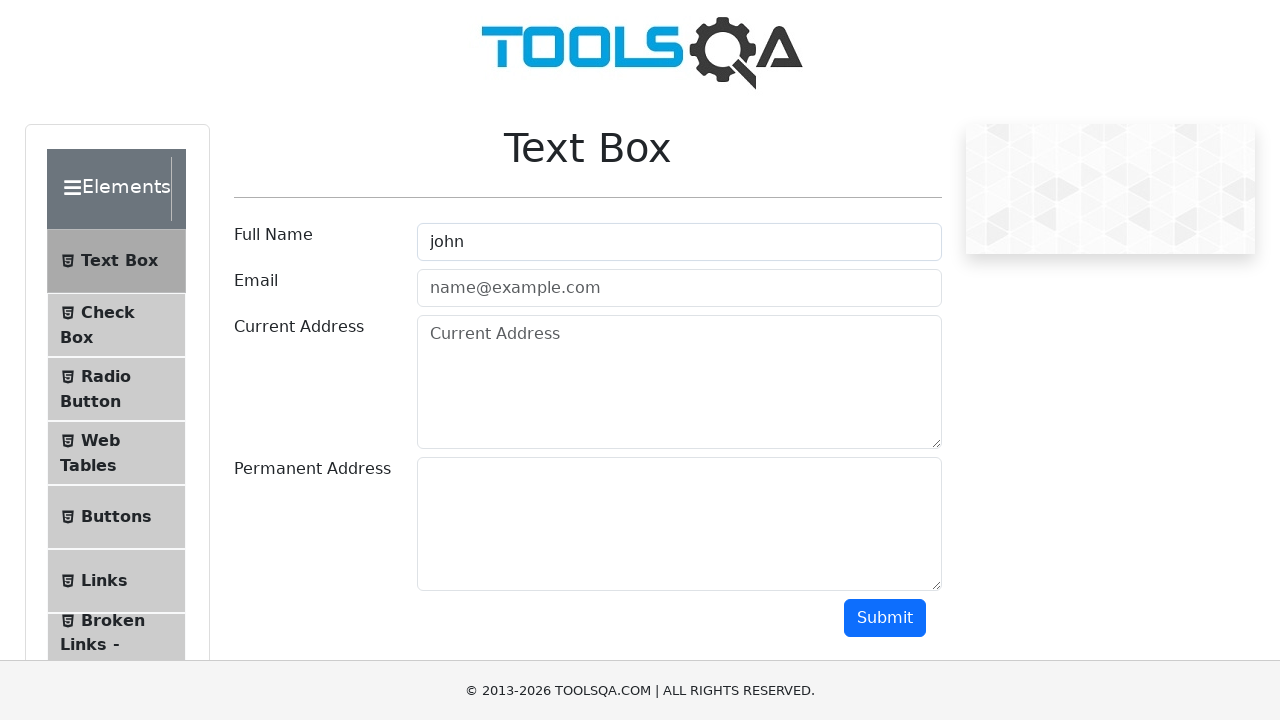

Filled email field with 'john123@gmail.com' on input#userEmail
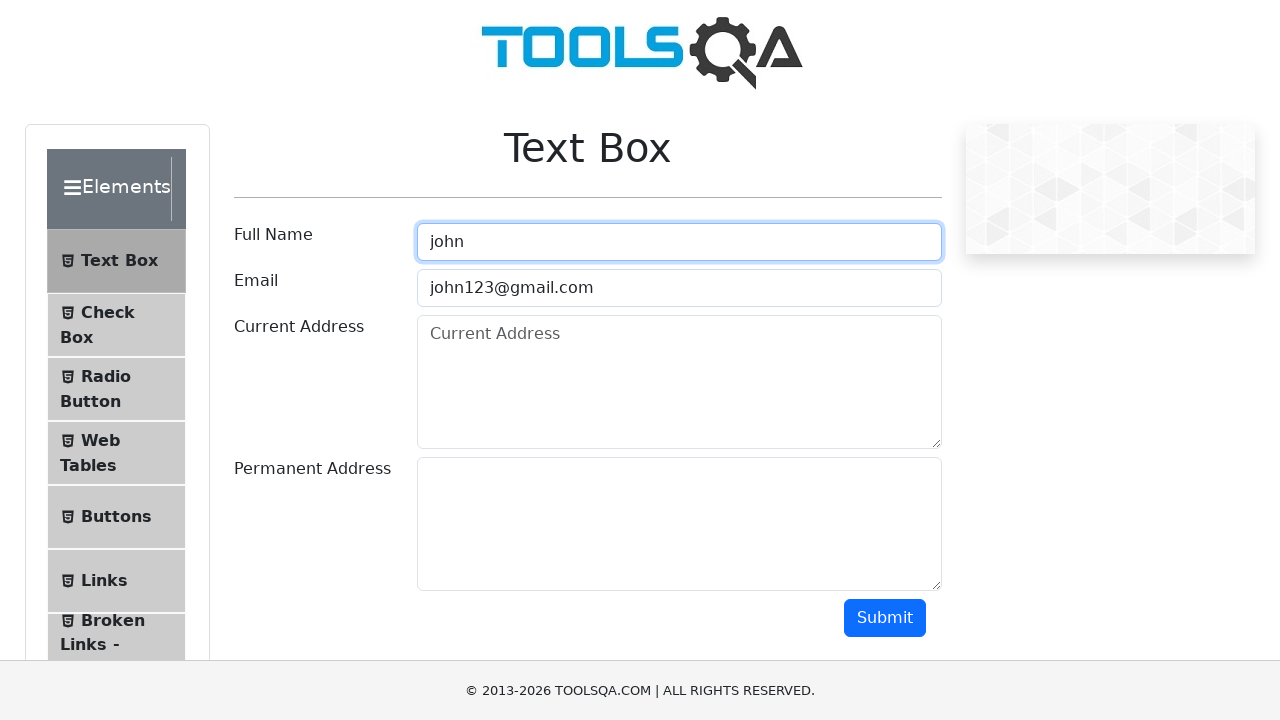

Filled current address field with '24 bakers street' on textarea#currentAddress
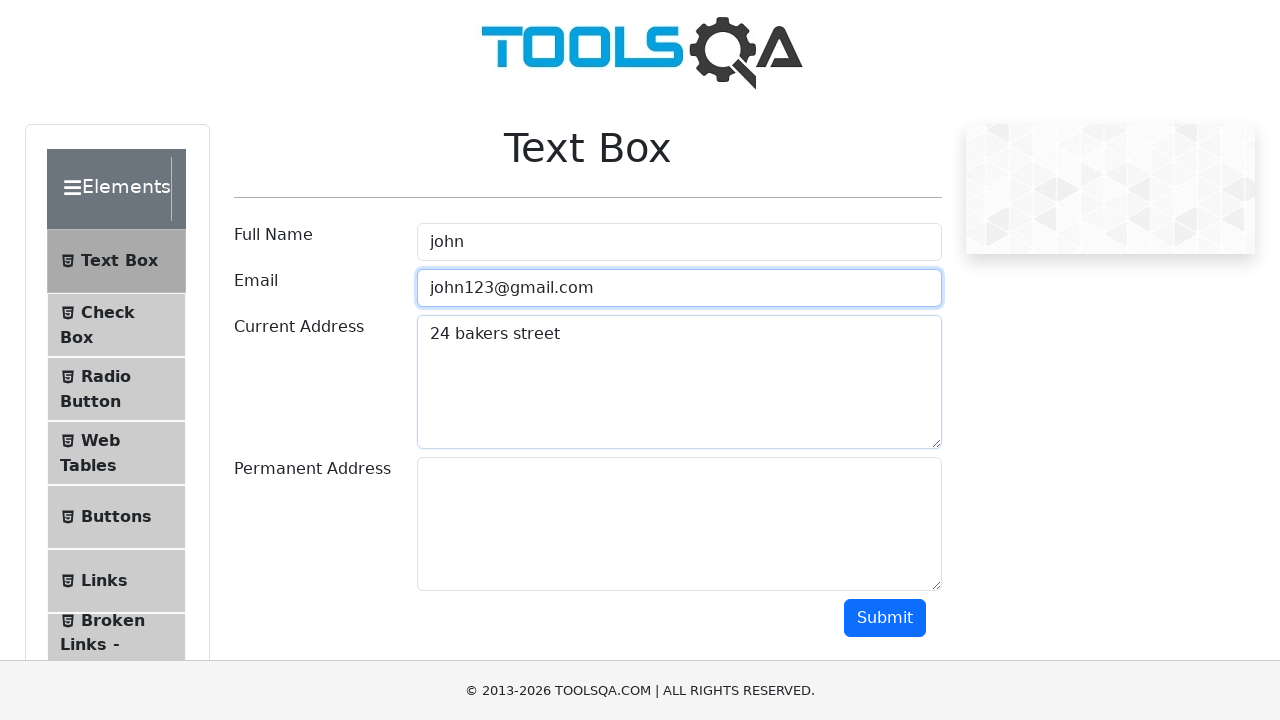

Clicked on current address field to focus it at (679, 382) on textarea#currentAddress
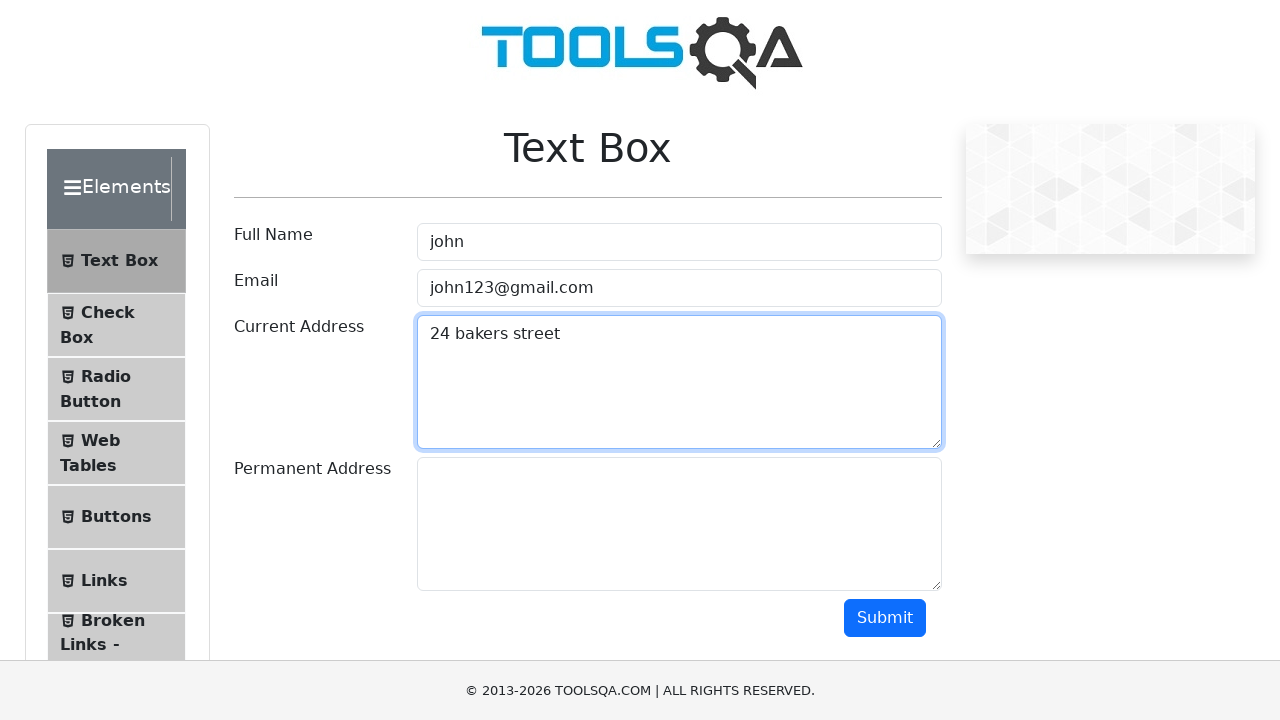

Pressed Ctrl+A to select all text in current address field
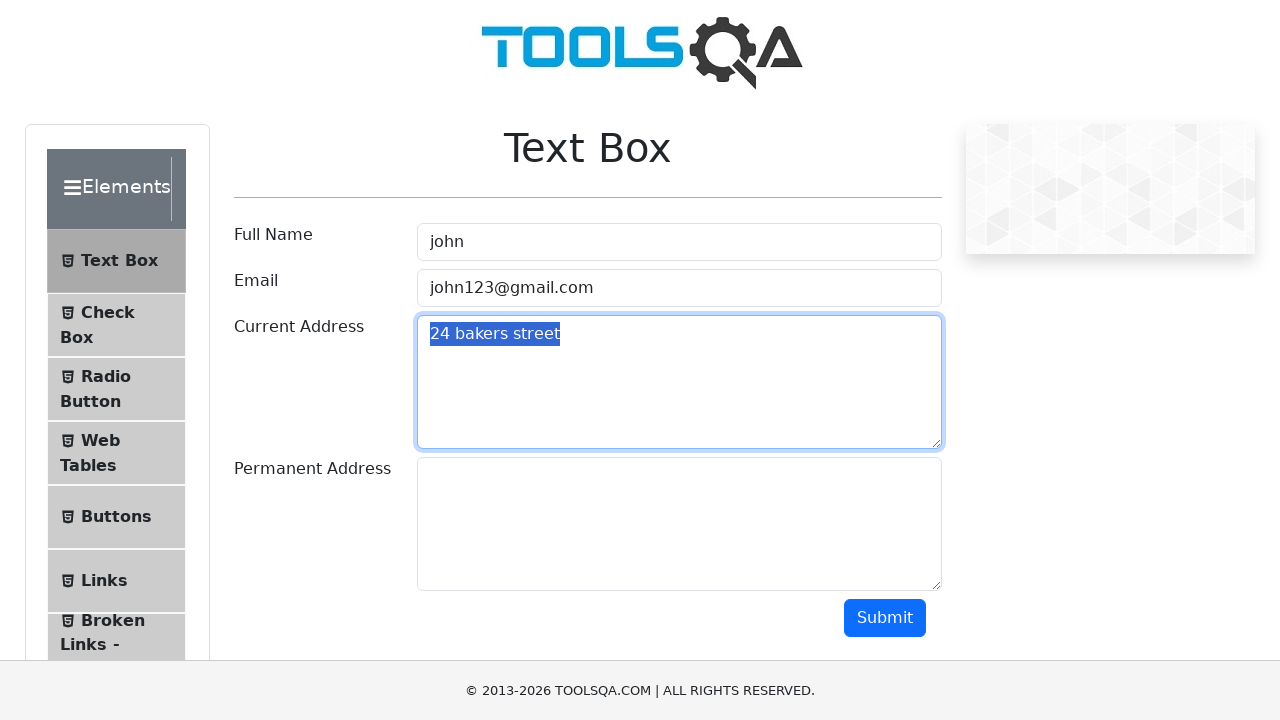

Pressed Ctrl+C to copy selected text from current address
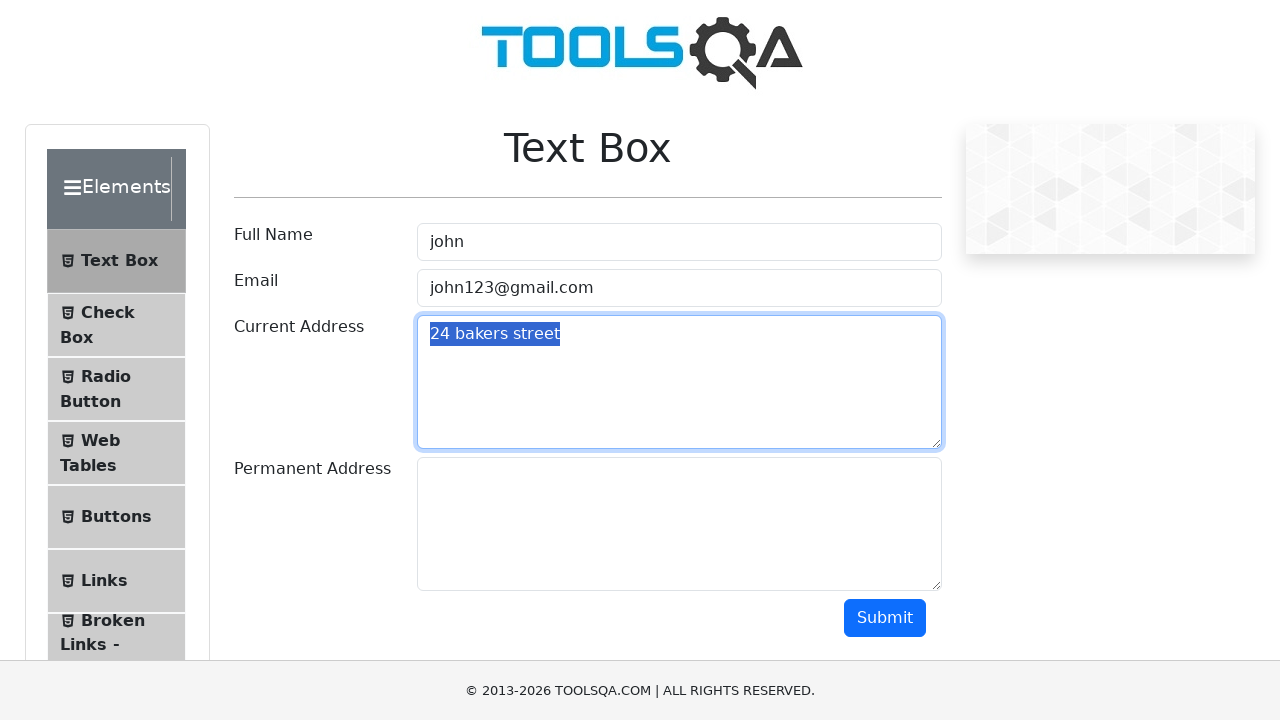

Pressed Tab to move to permanent address field
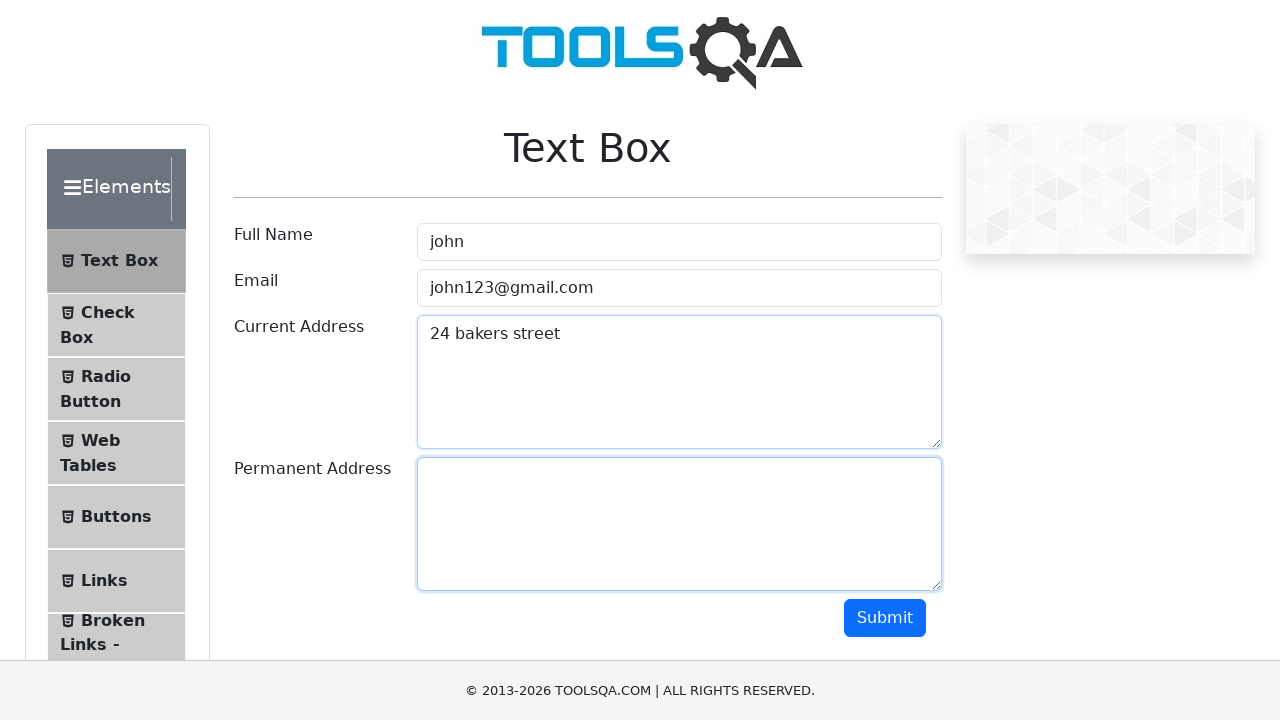

Pressed Ctrl+V to paste copied text into permanent address field
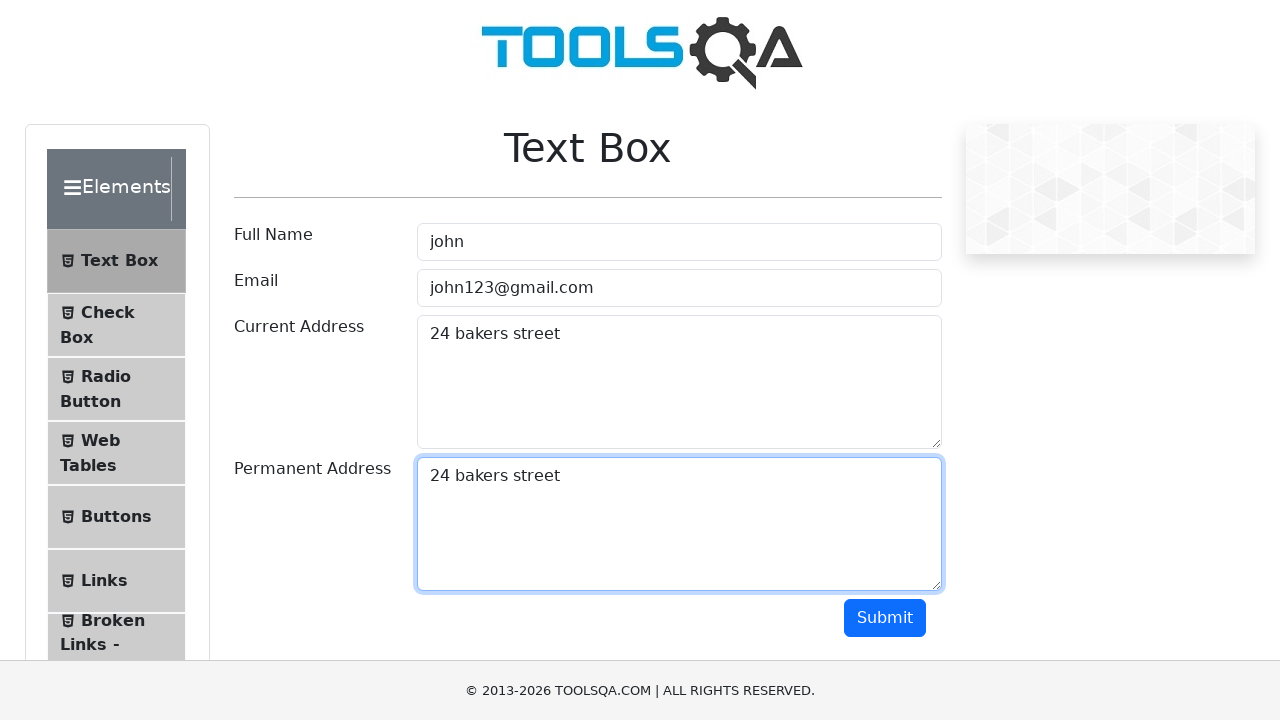

Waited 500ms for paste action to complete
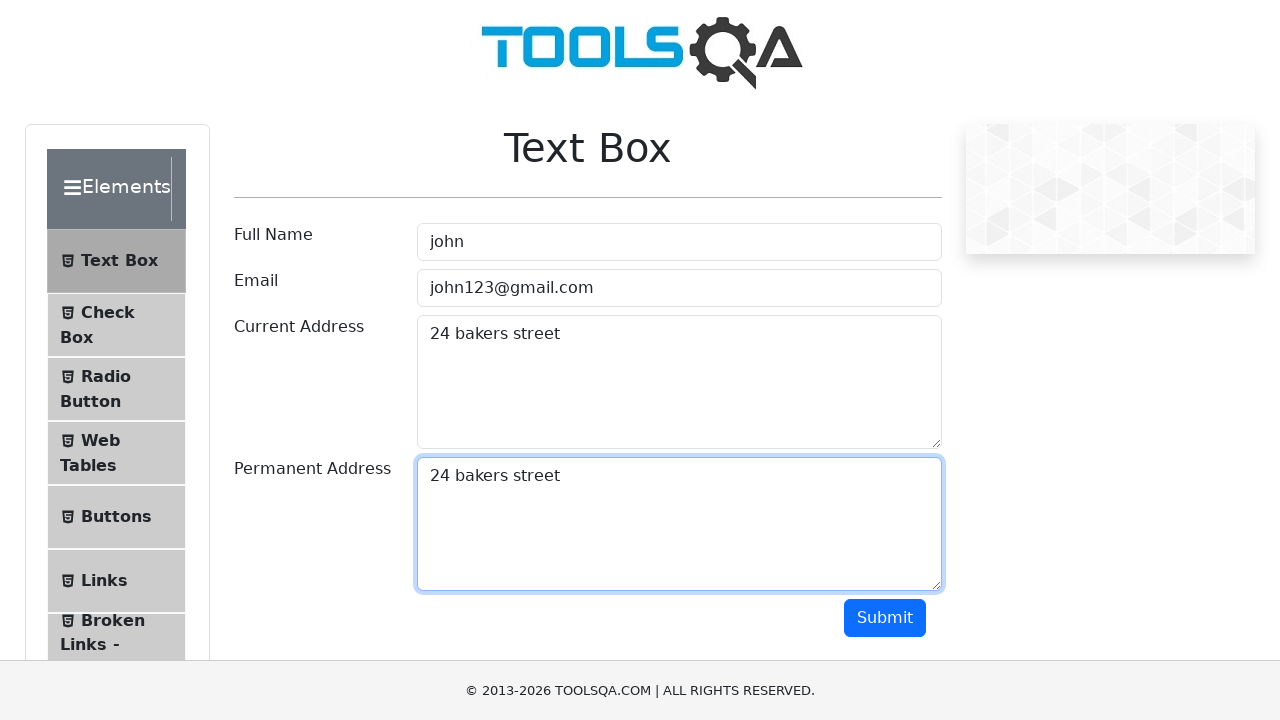

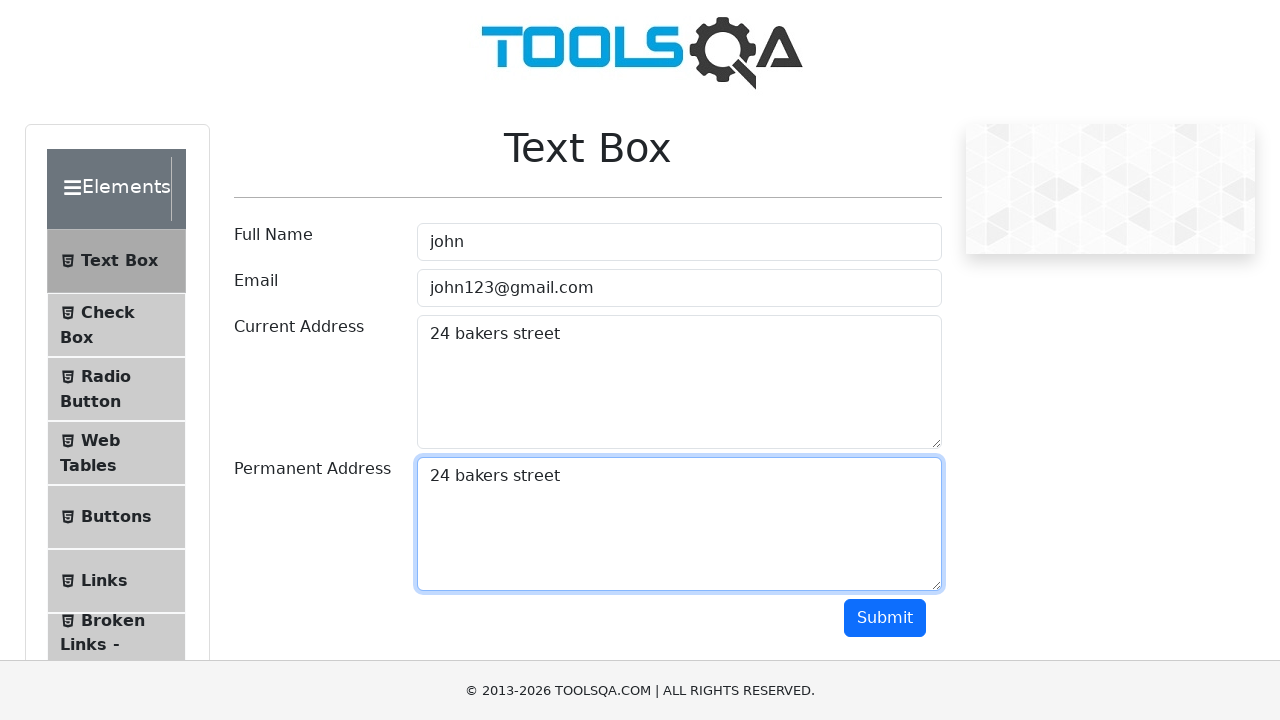